Simple test that navigates to the Vlaanderen.be homepage and maximizes the browser window

Starting URL: https://www.vlaanderen.be/

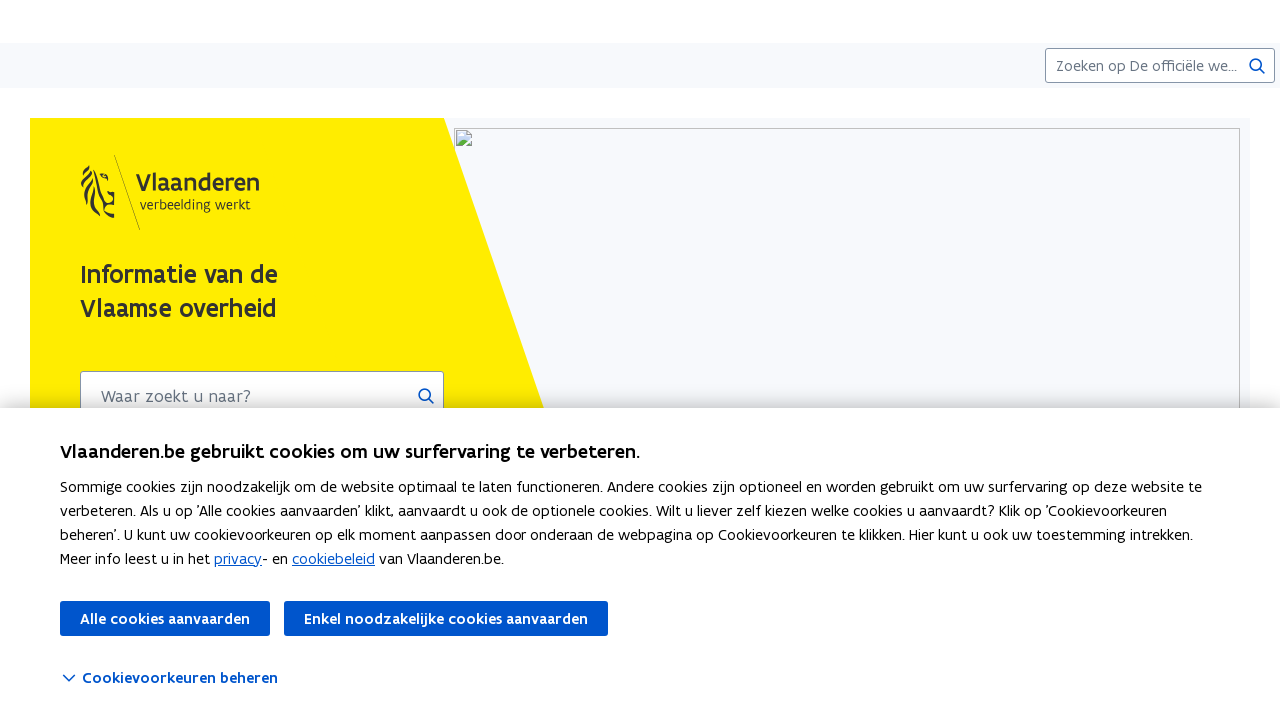

Maximized browser window to 1920x1080
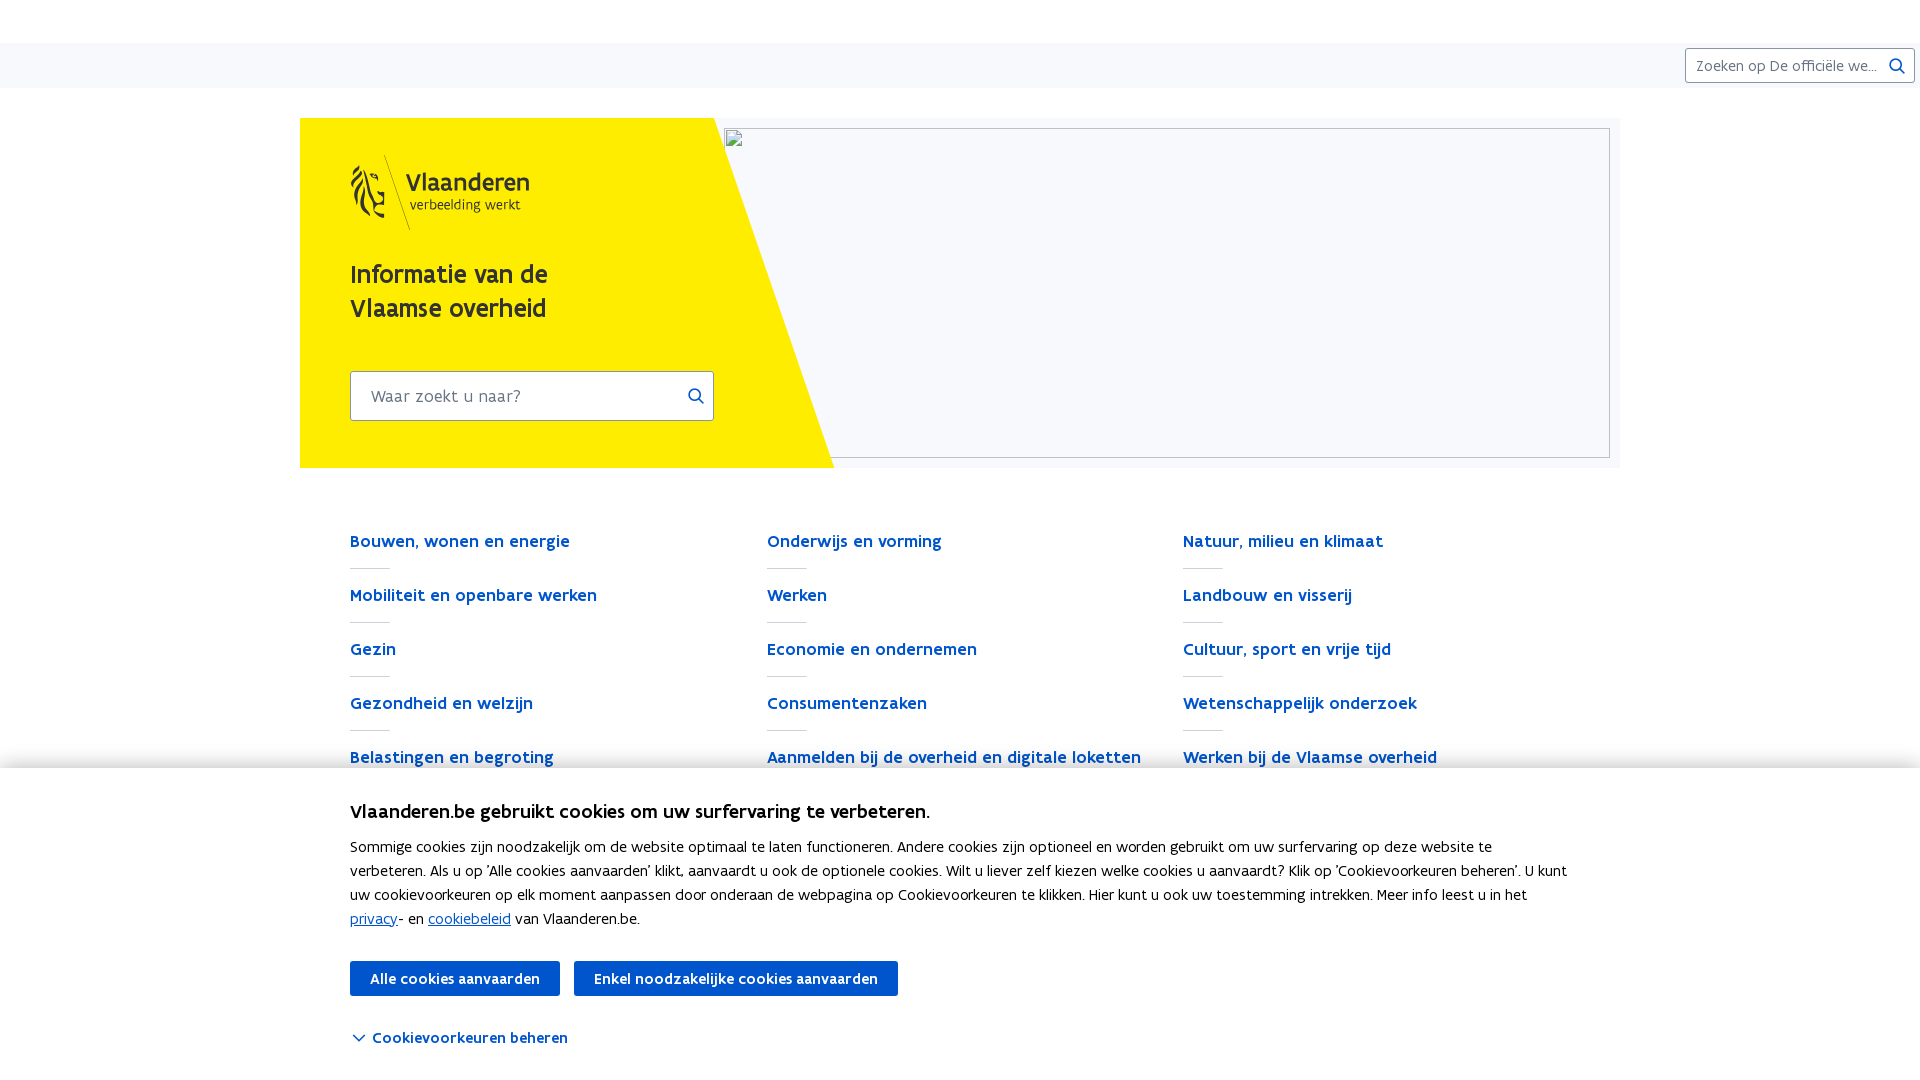

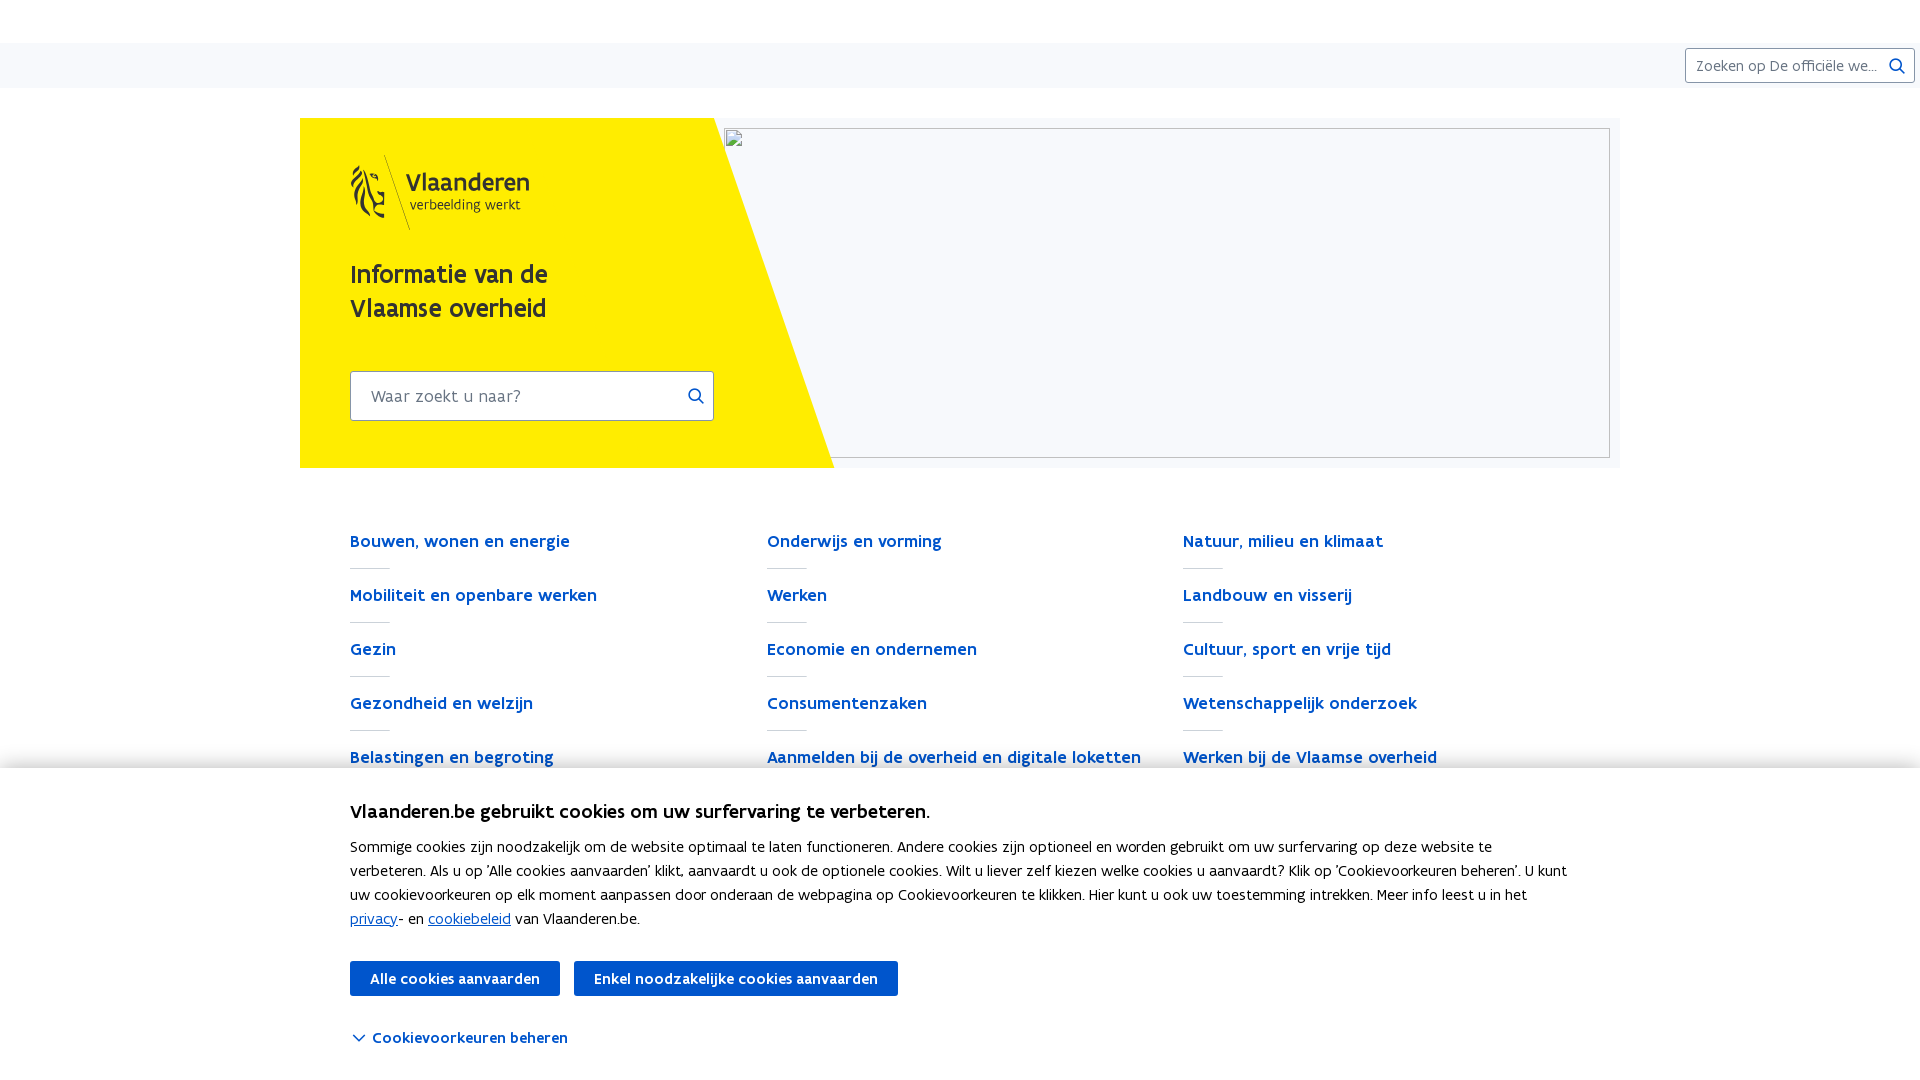